Tests the Selenium web form by filling a text input field, clicking the submit button, and verifying the success message is displayed

Starting URL: https://www.selenium.dev/selenium/web/web-form.html

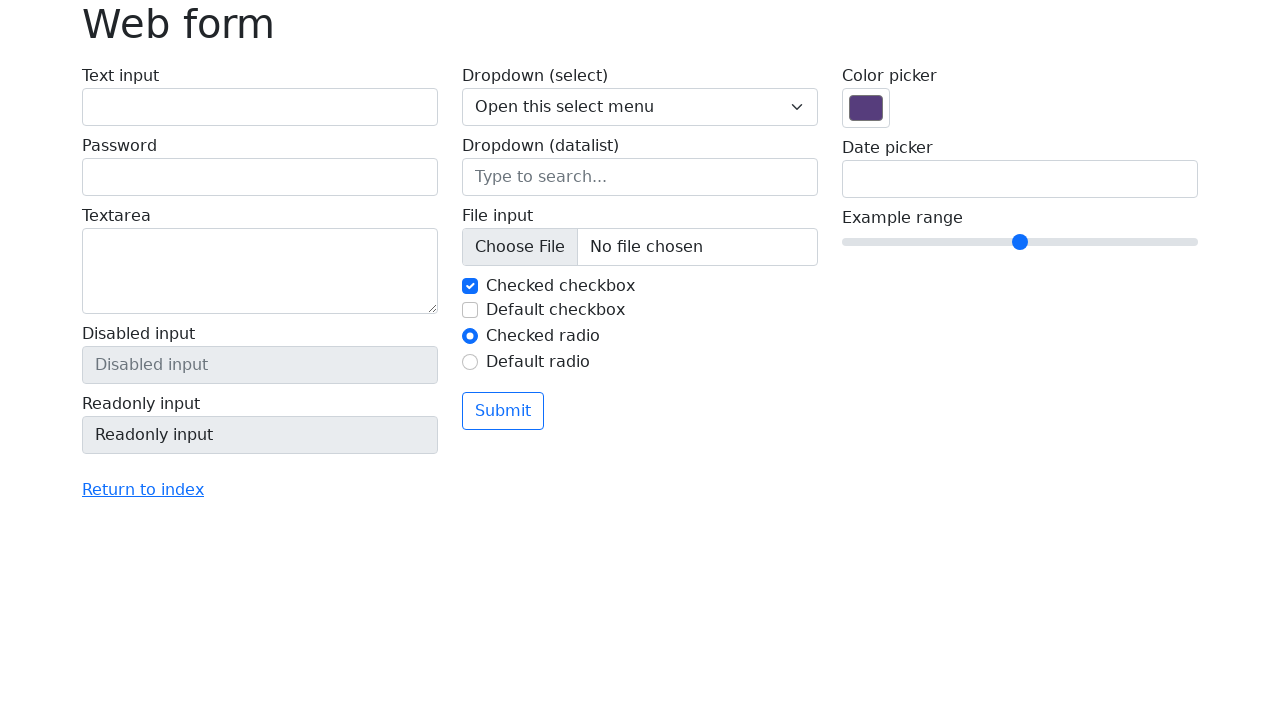

Navigated to Selenium web form page
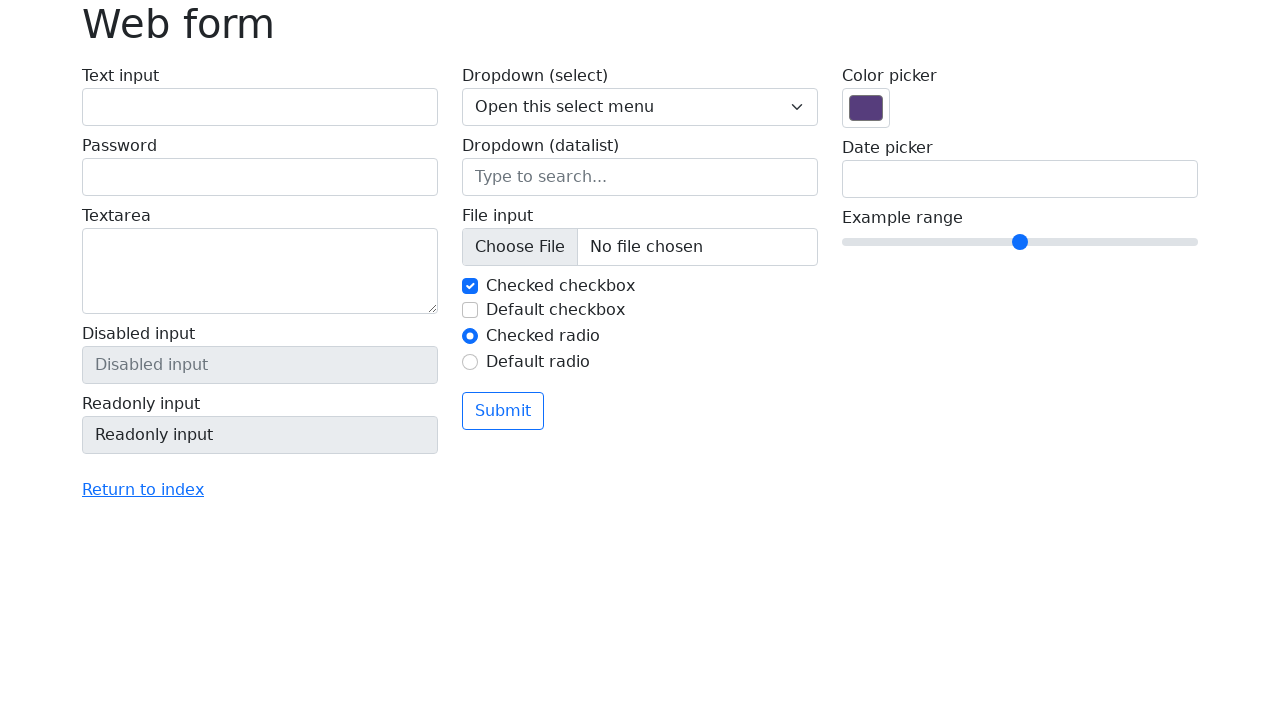

Filled text input field with 'Selenium' on input[name='my-text']
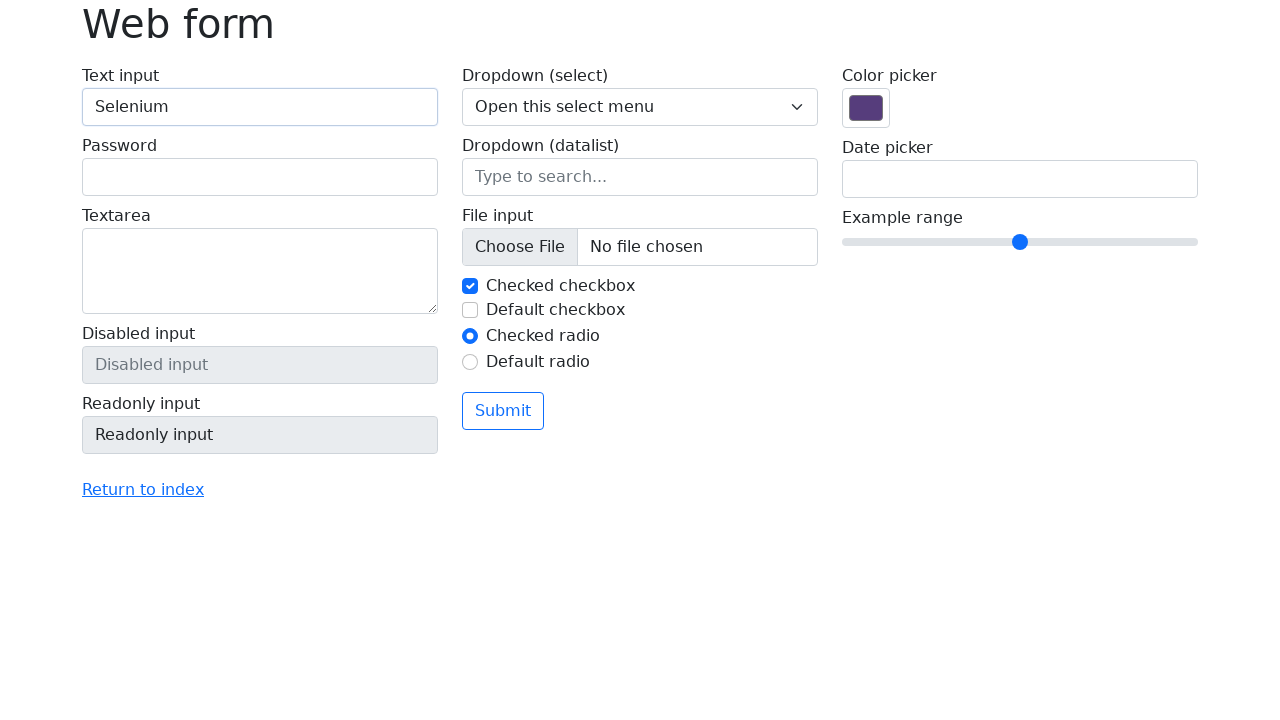

Clicked the submit button at (503, 411) on button
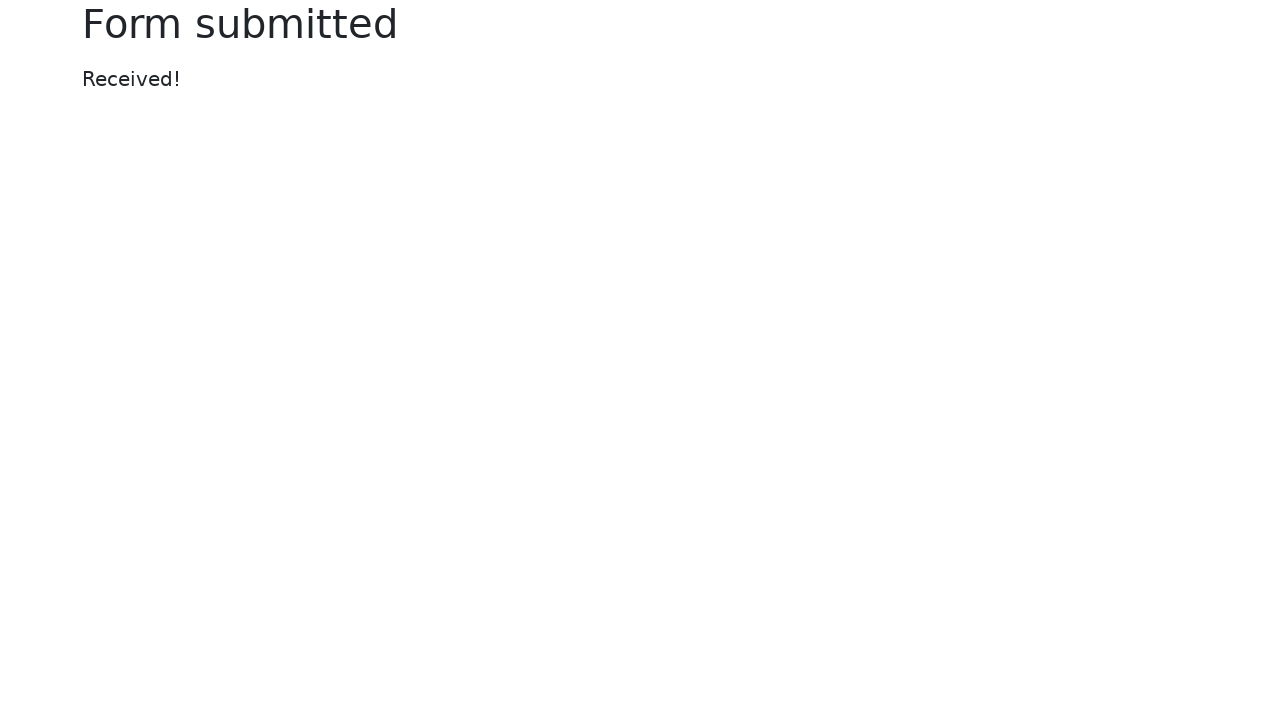

Success message appeared
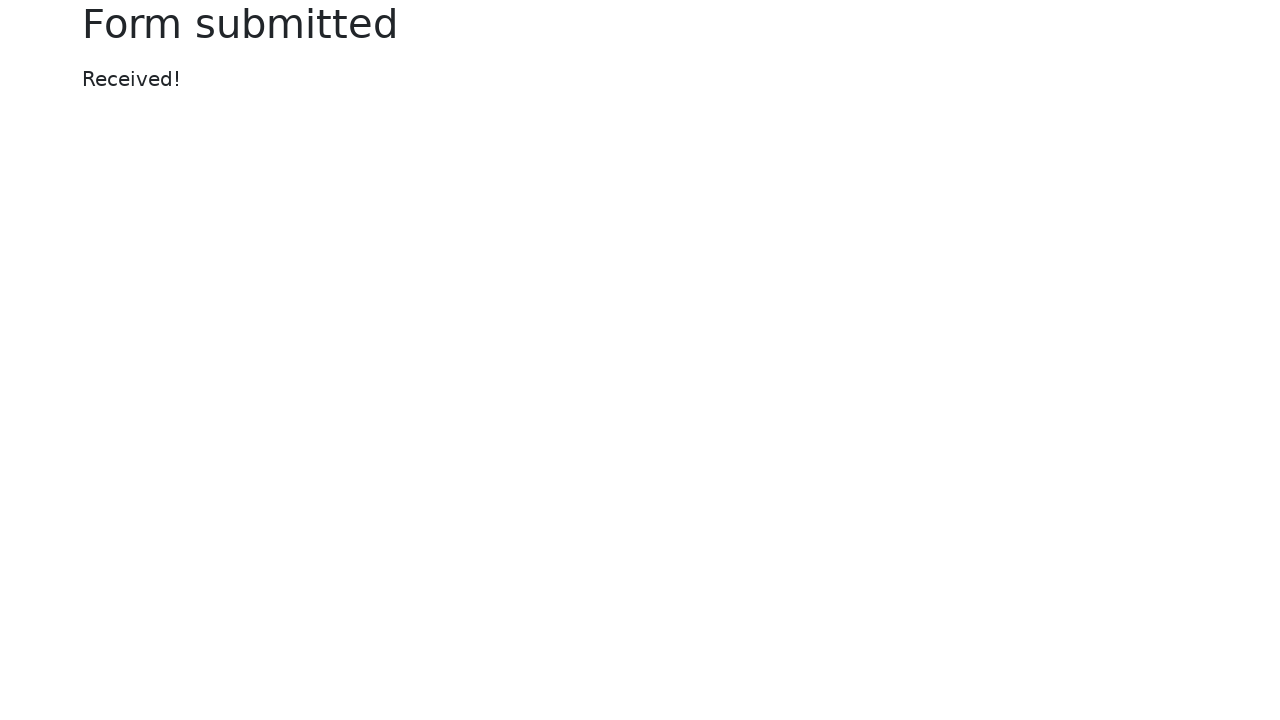

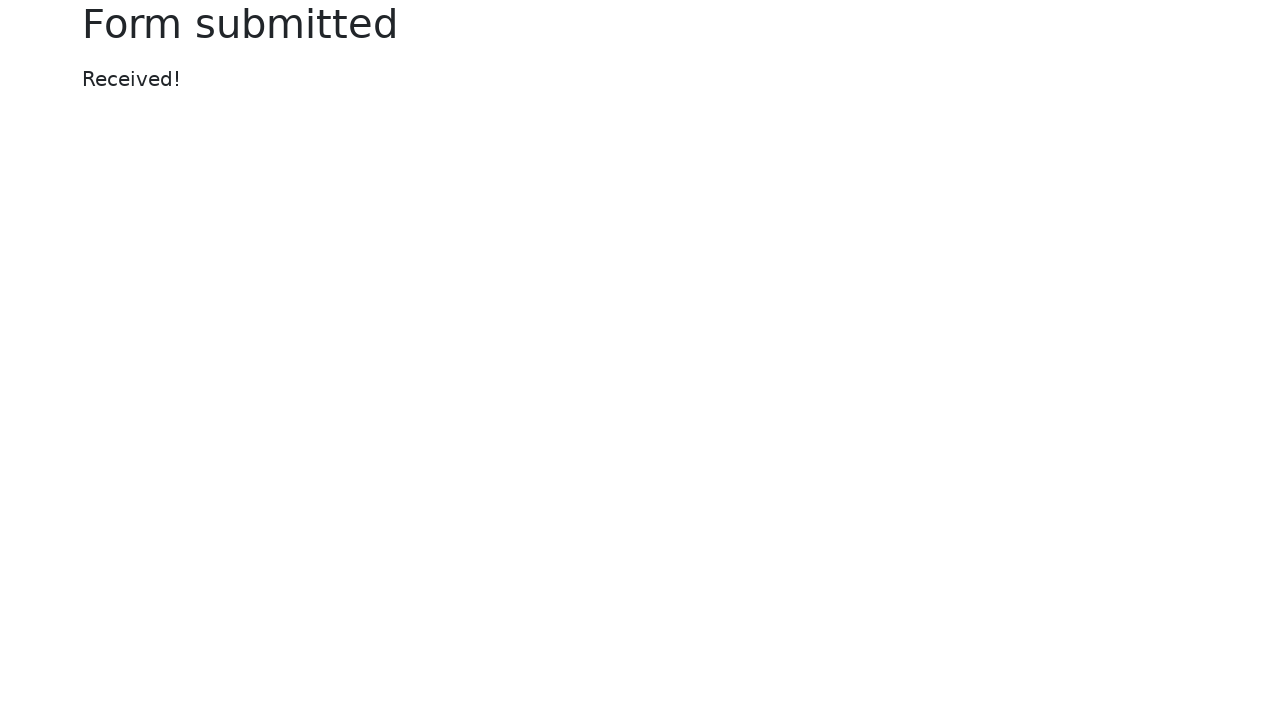